Tests validation error when postal code field is left empty

Starting URL: https://buger-eats.vercel.app/

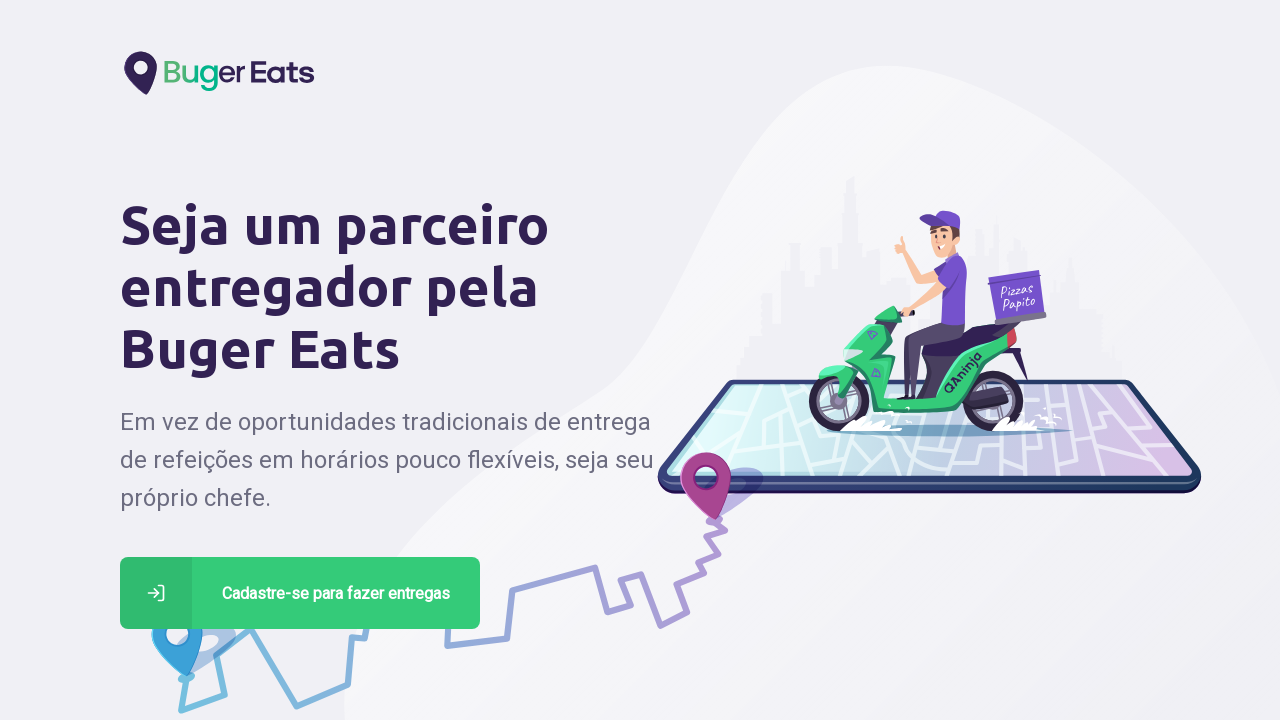

Clicked registration button for delivery partners at (300, 593) on a[href='/deliver']:has-text('Cadastre-se para fazer entregas')
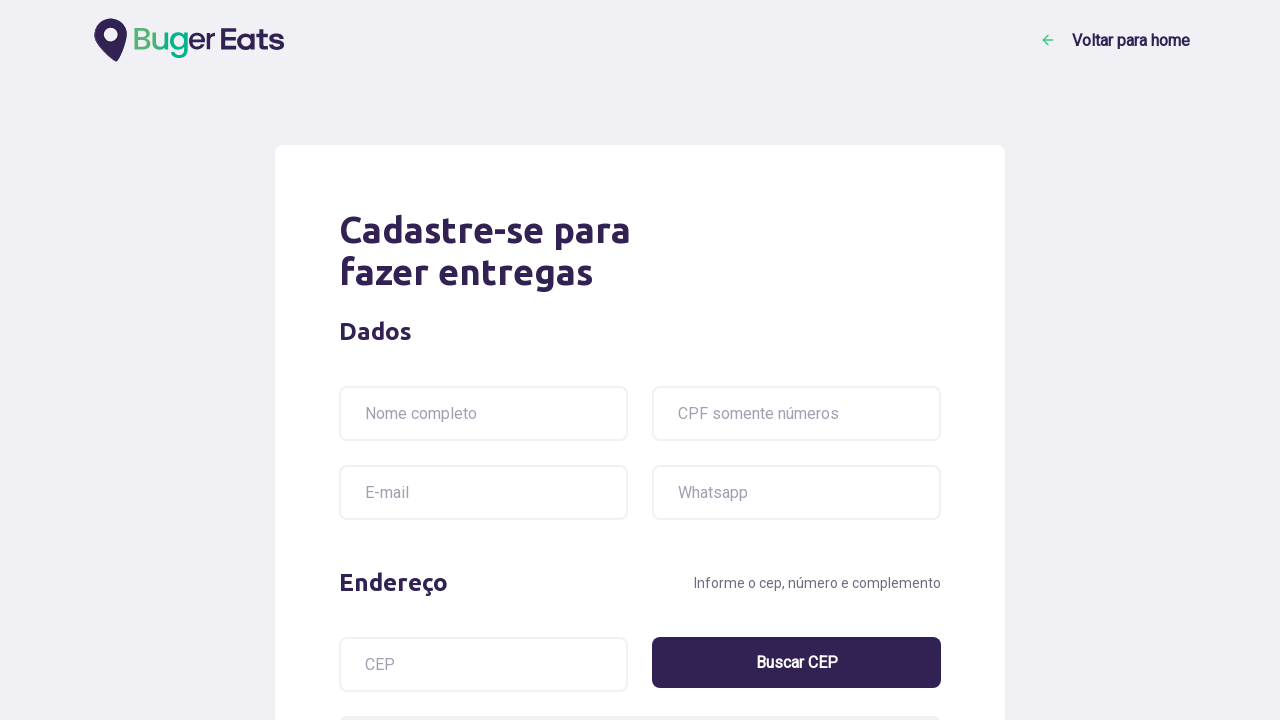

Clicked on postal code (CEP) field without entering data at (484, 664) on input[name='postalcode']
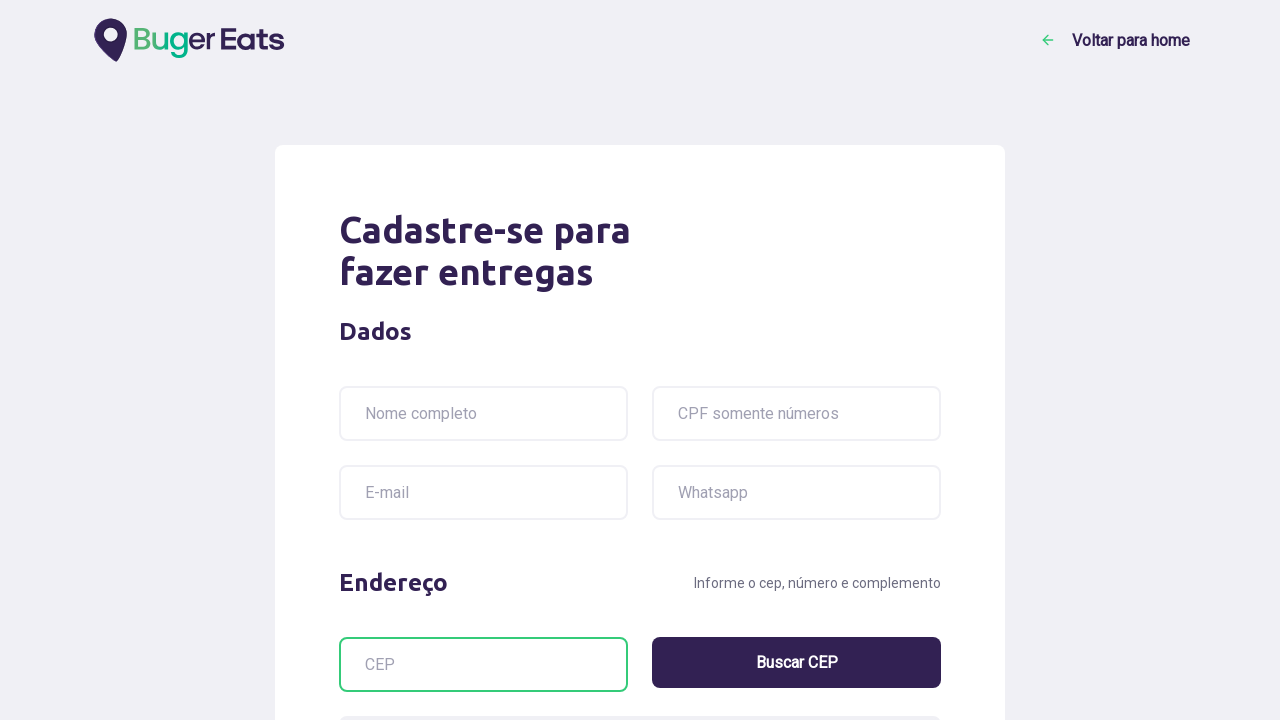

Clicked submit button with empty CEP field at (811, 548) on button[type='submit']
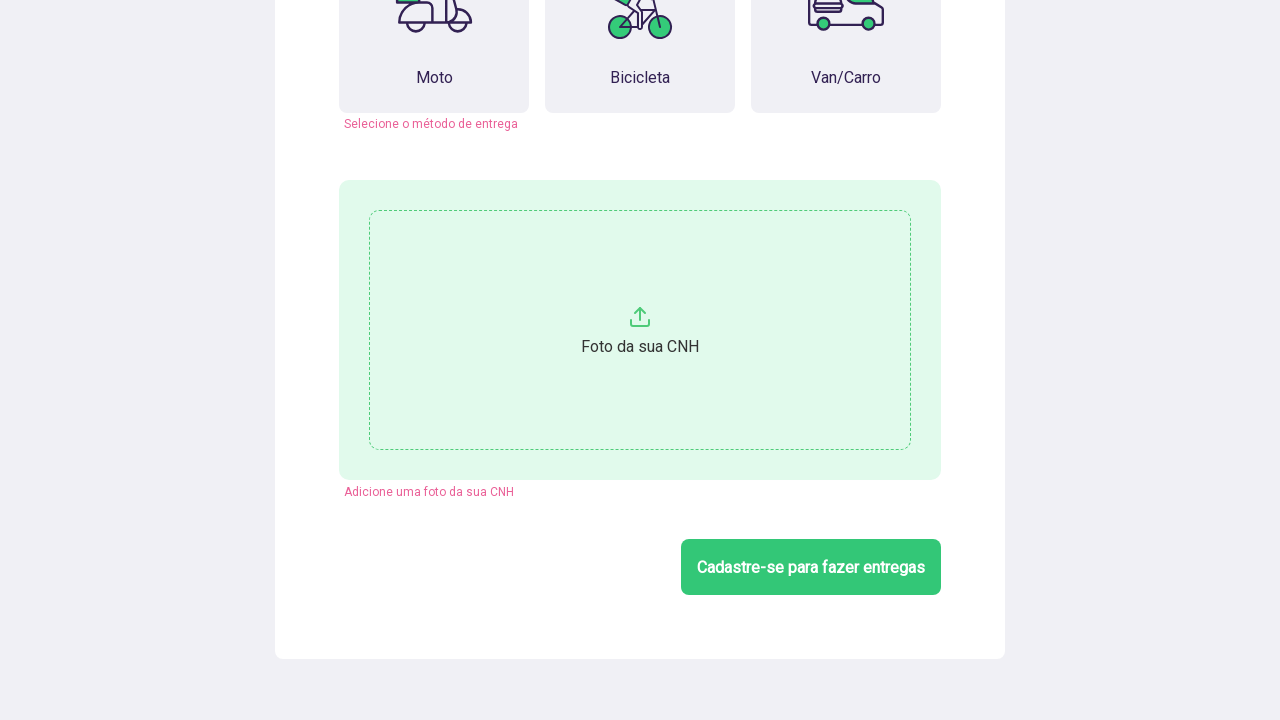

Validation error message appeared confirming CEP field is required
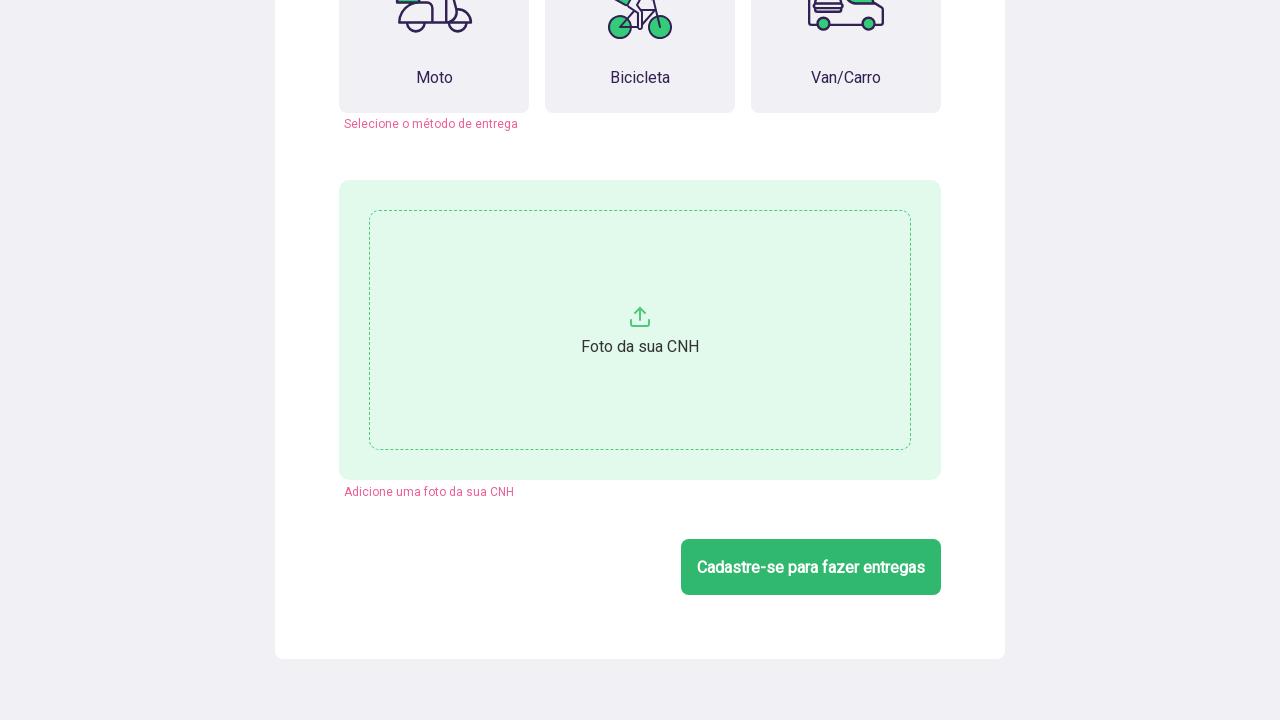

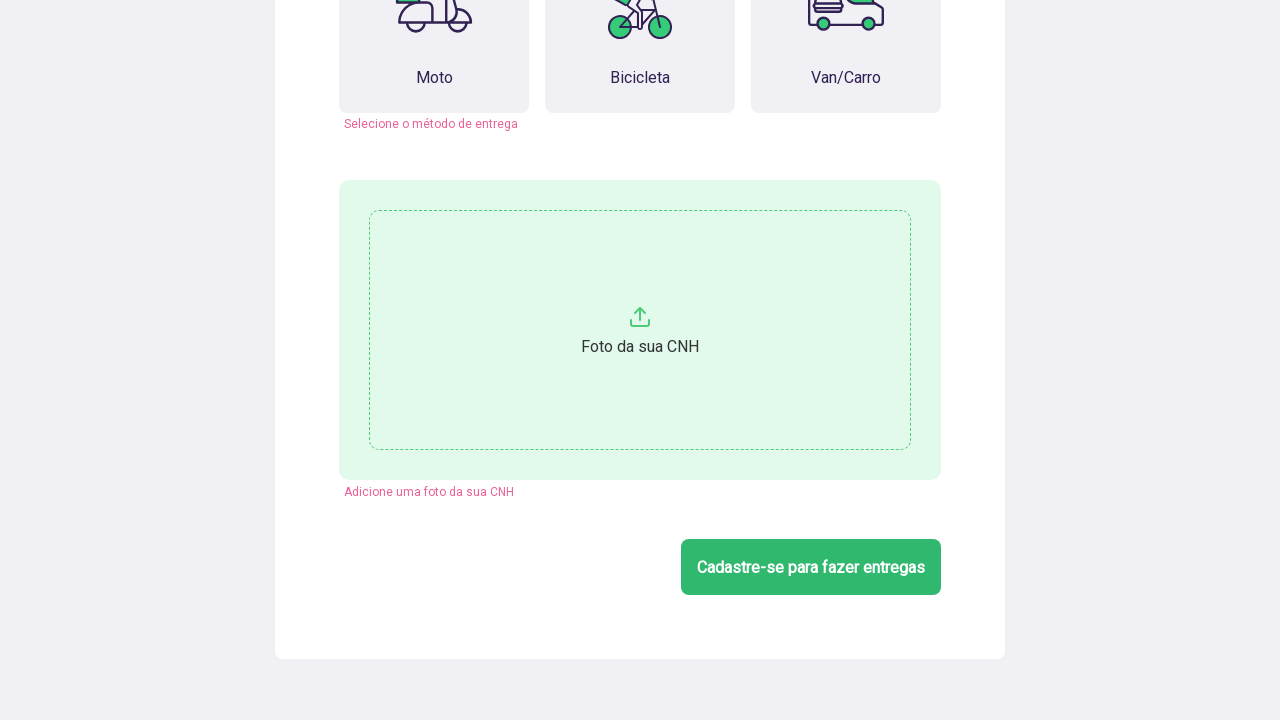